Tests signup form validation by attempting to register with invalid email format

Starting URL: https://selenium-blog.herokuapp.com

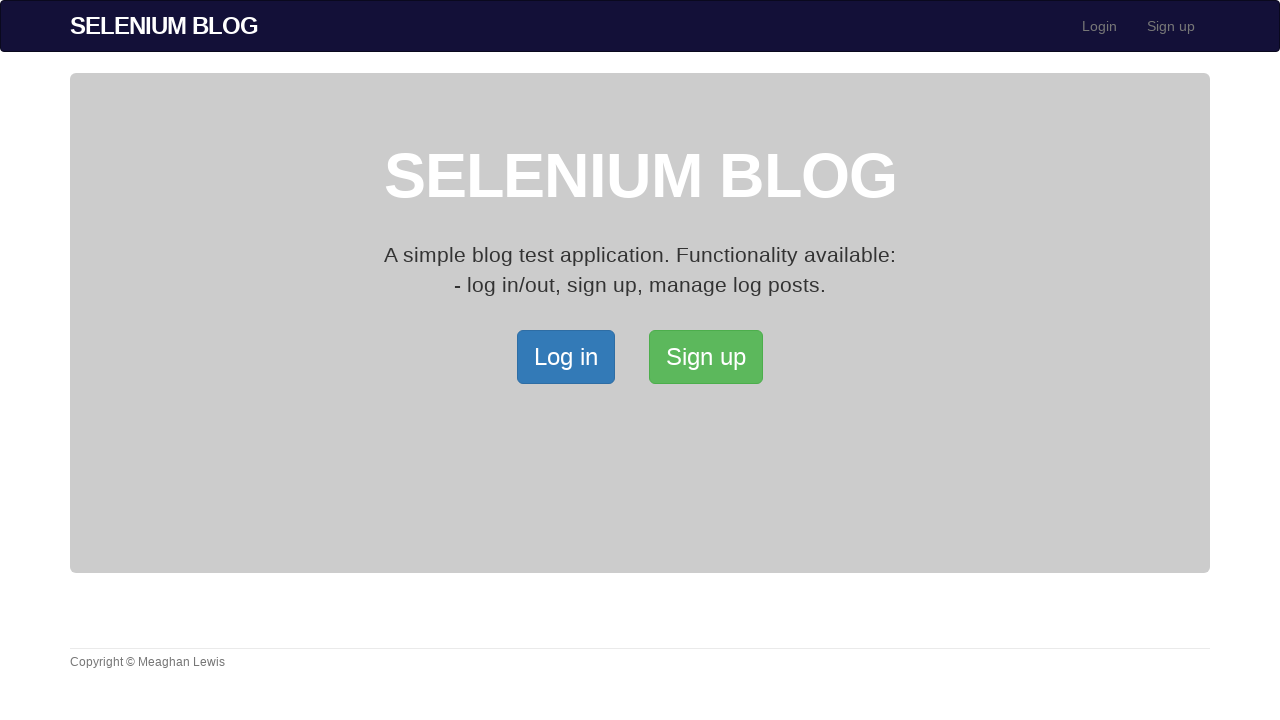

Clicked signup link in navbar at (1171, 26) on xpath=//*[@id="bs-example-navbar-collapse-1"]/ul/li[2]/a
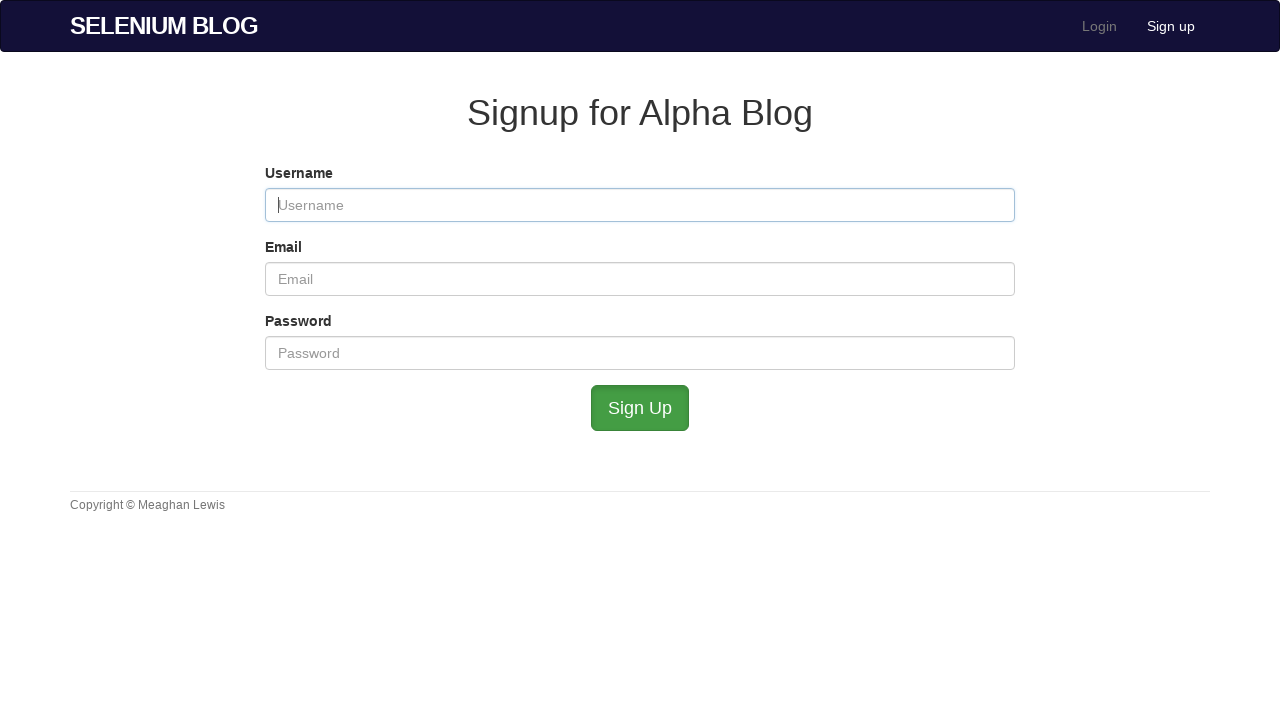

Filled username field with 'testuser234' on #user_username
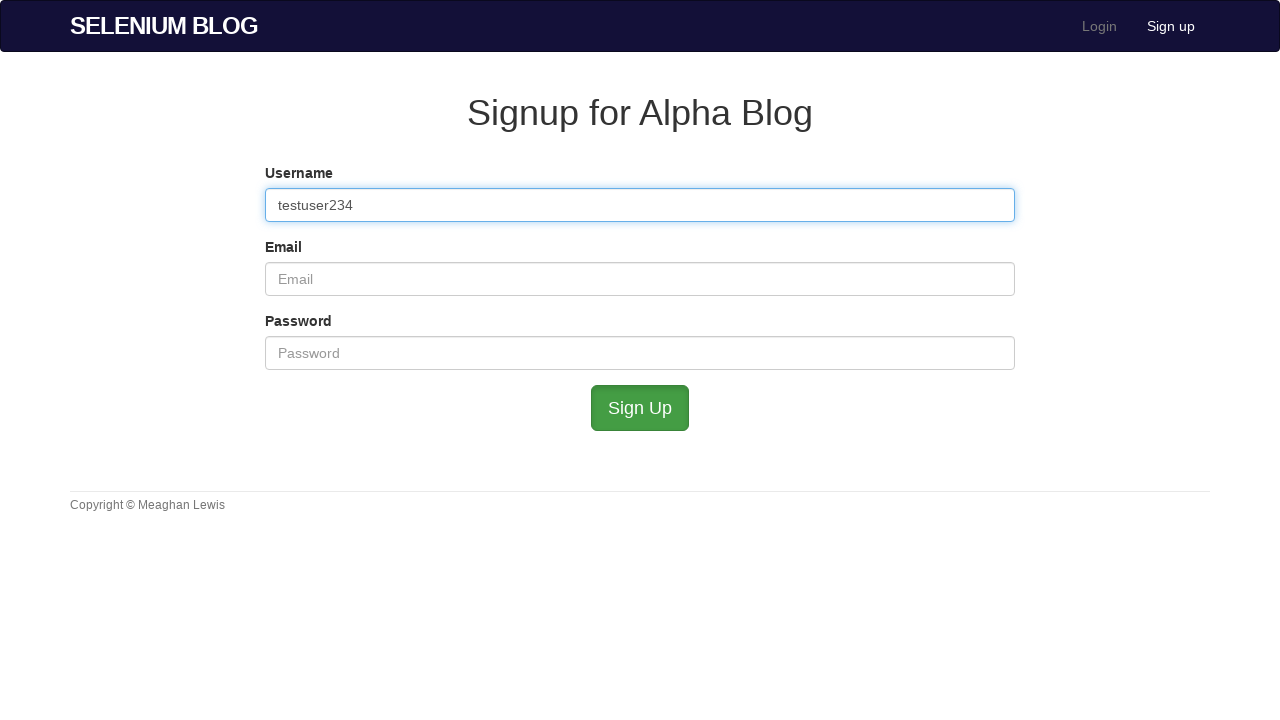

Filled email field with invalid format 'testuser234@mailinator' on #user_email
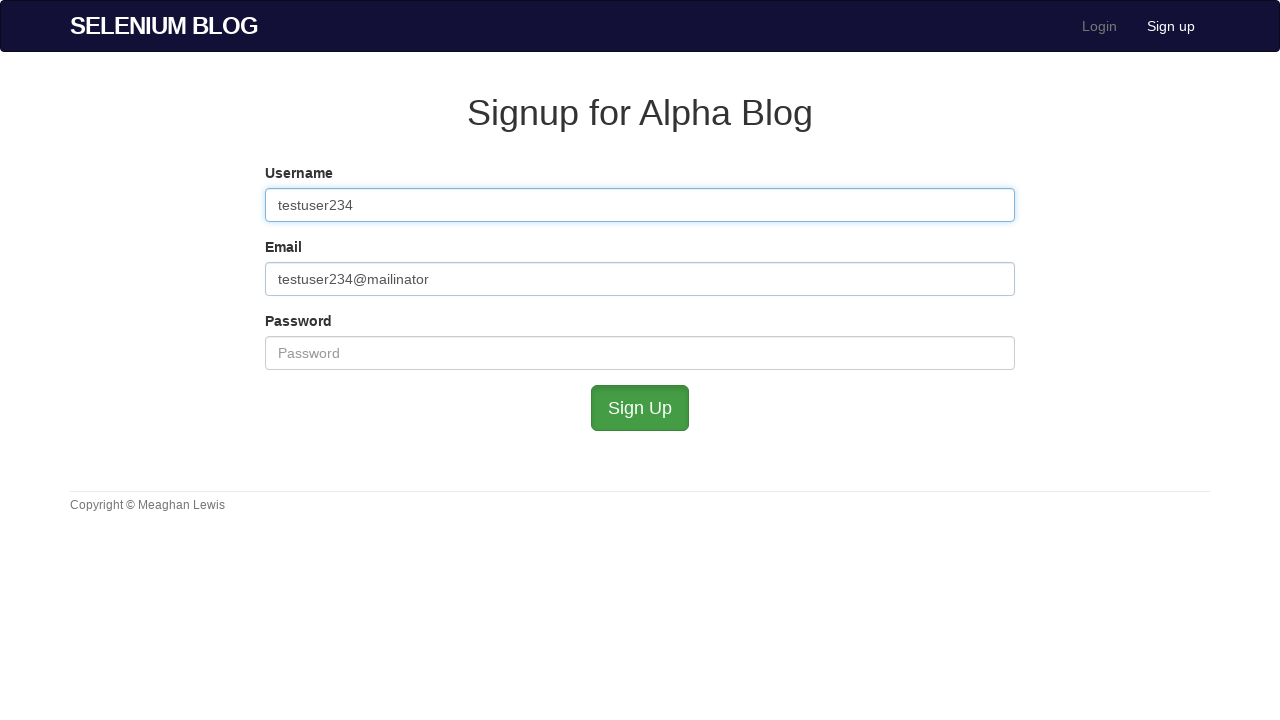

Filled password field with 'admin123' on #user_password
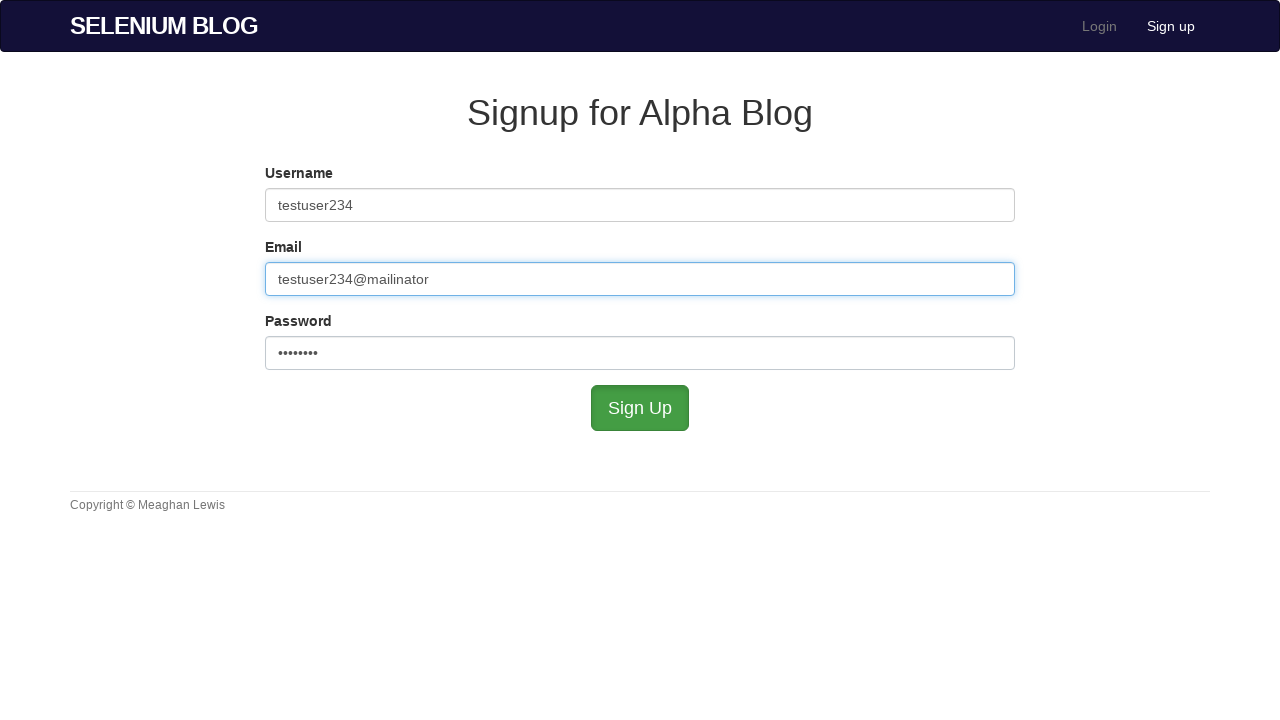

Clicked submit button to attempt signup with invalid email at (640, 408) on #submit
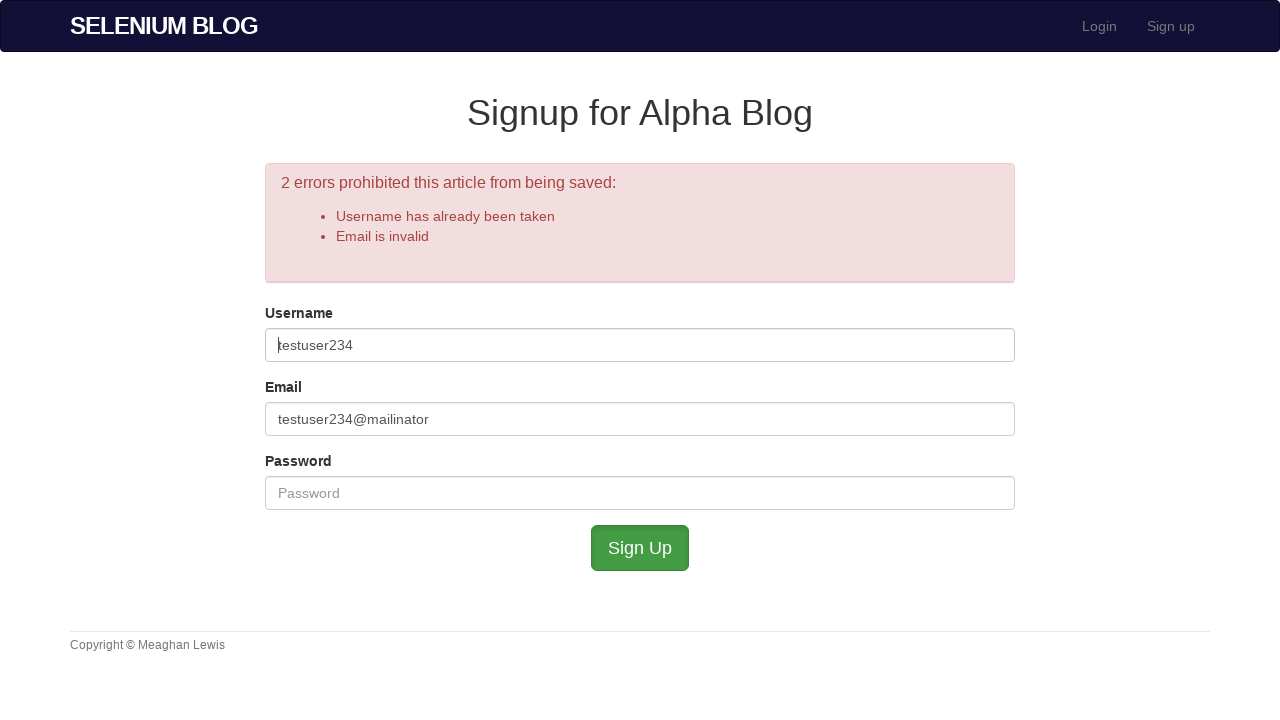

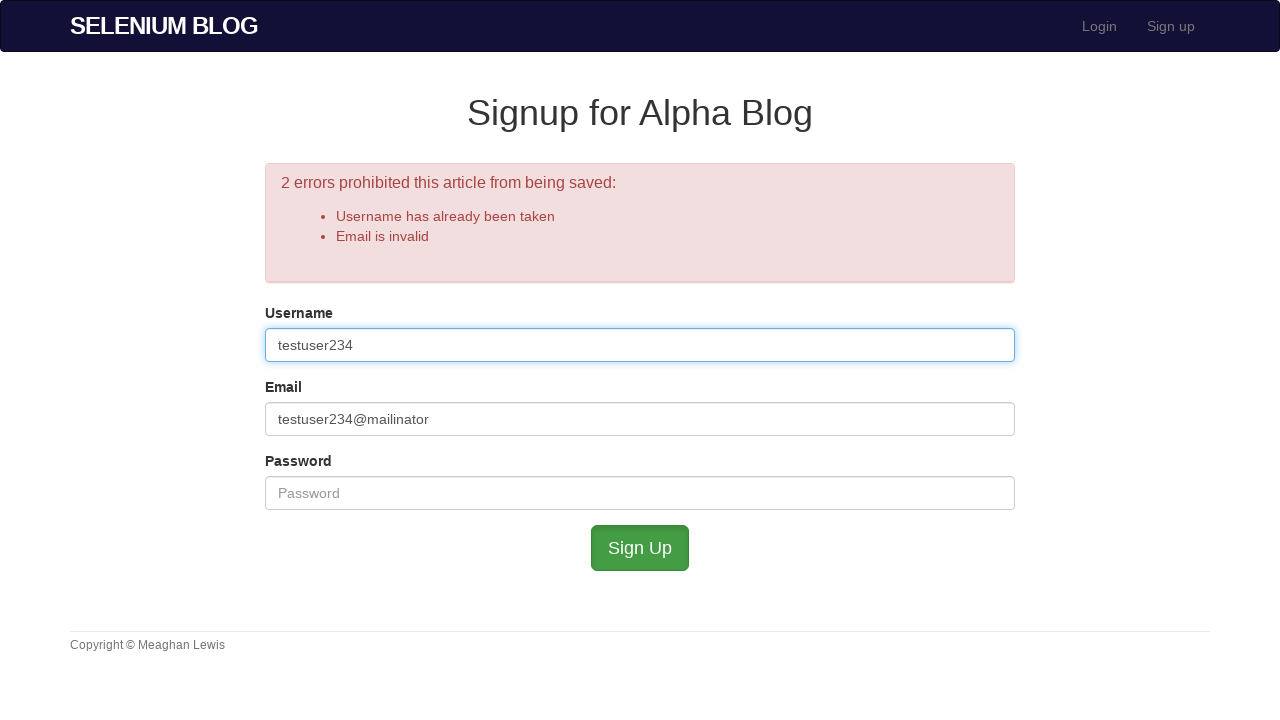